Tests drag and drop functionality on the jQuery UI demo page by dragging a draggable element and dropping it onto a droppable target within an iframe.

Starting URL: https://jqueryui.com/droppable/

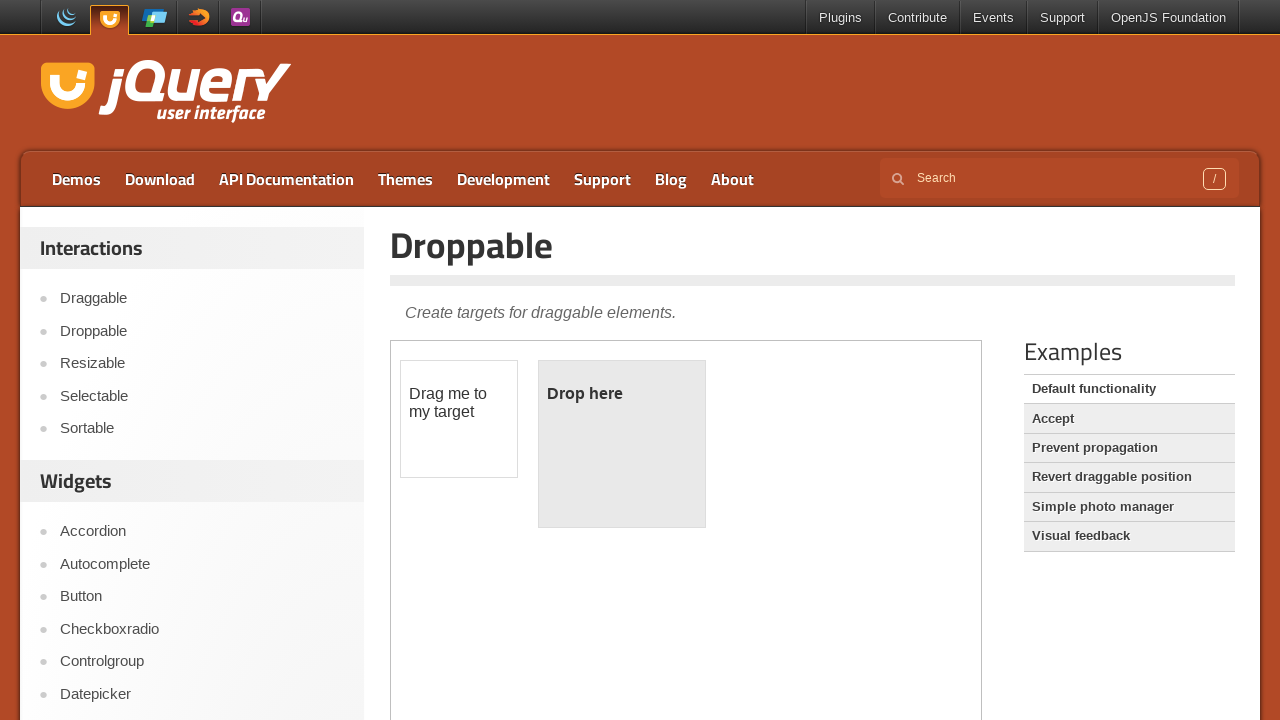

Located the demo iframe containing drag and drop elements
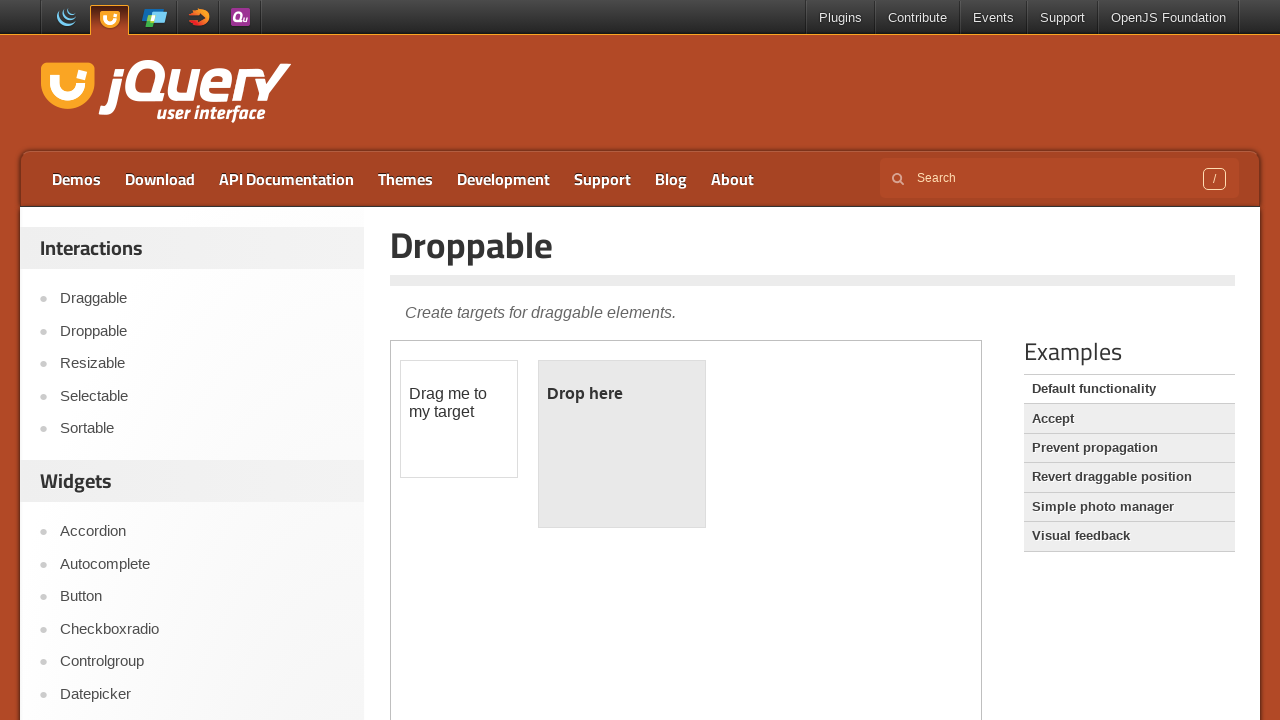

Located the draggable element
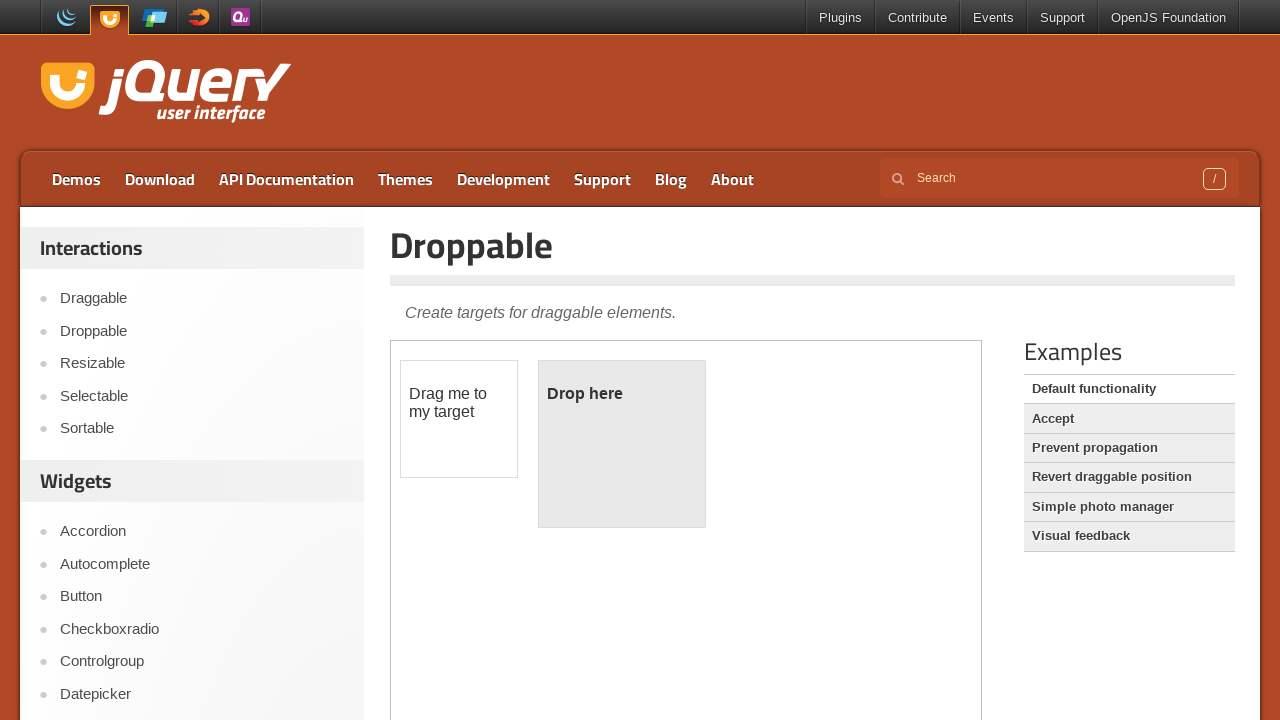

Located the droppable target element
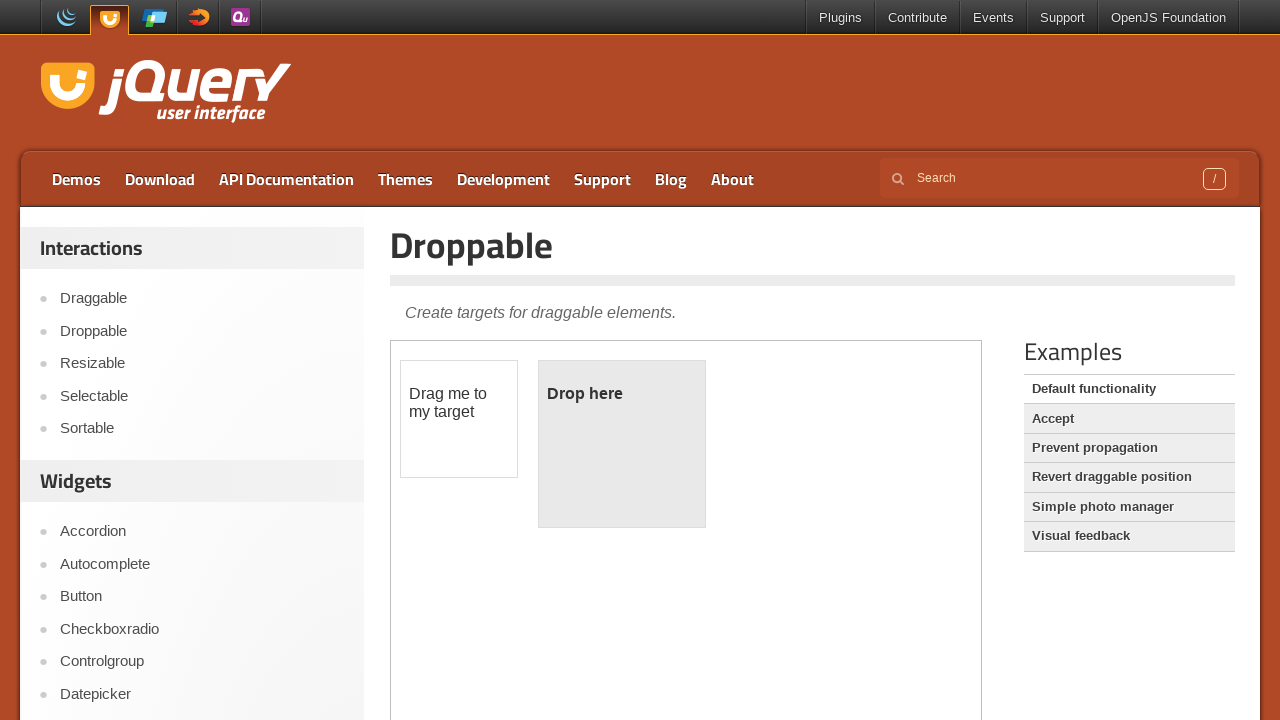

Dragged the draggable element onto the droppable target at (622, 444)
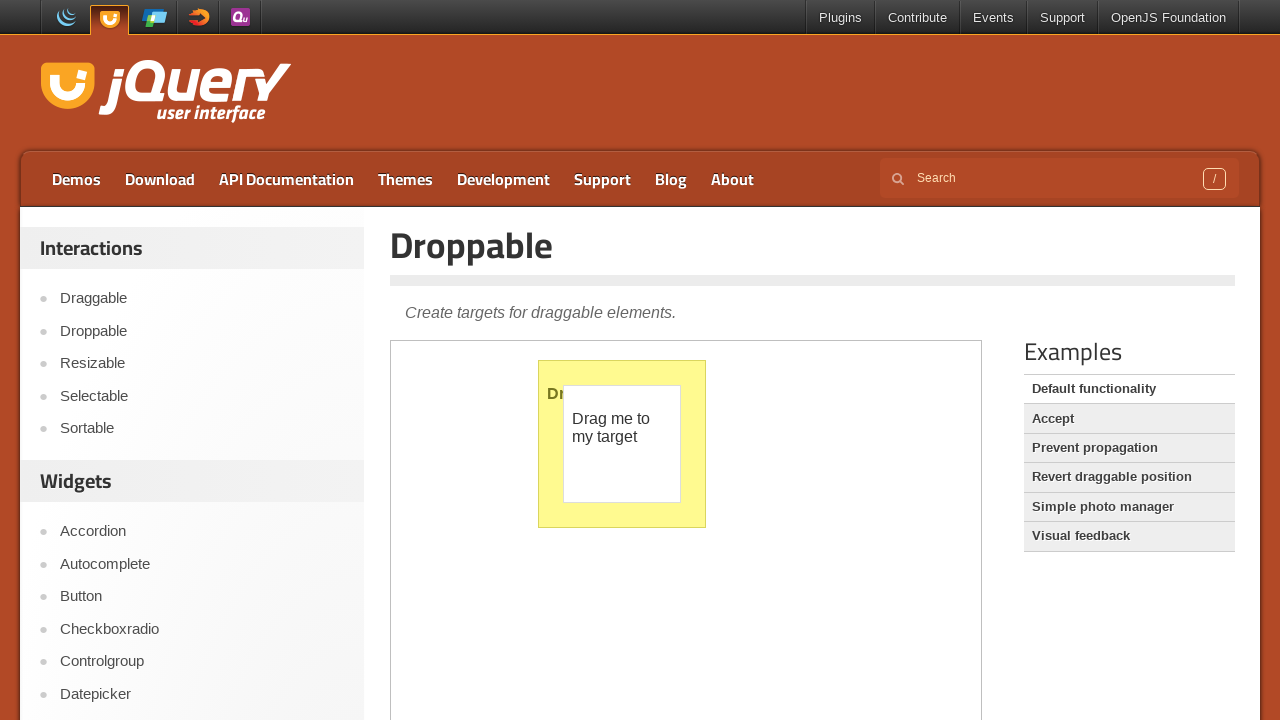

Verified that the drop was successful - droppable element now displays 'Dropped!'
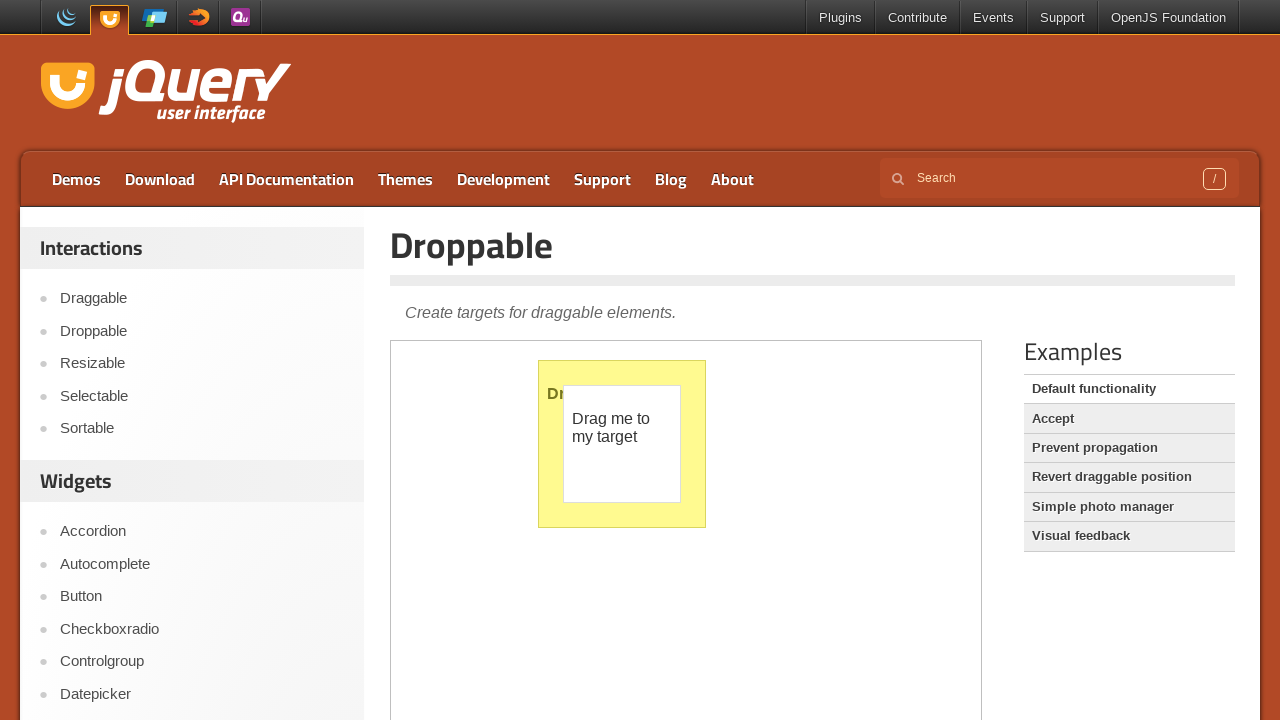

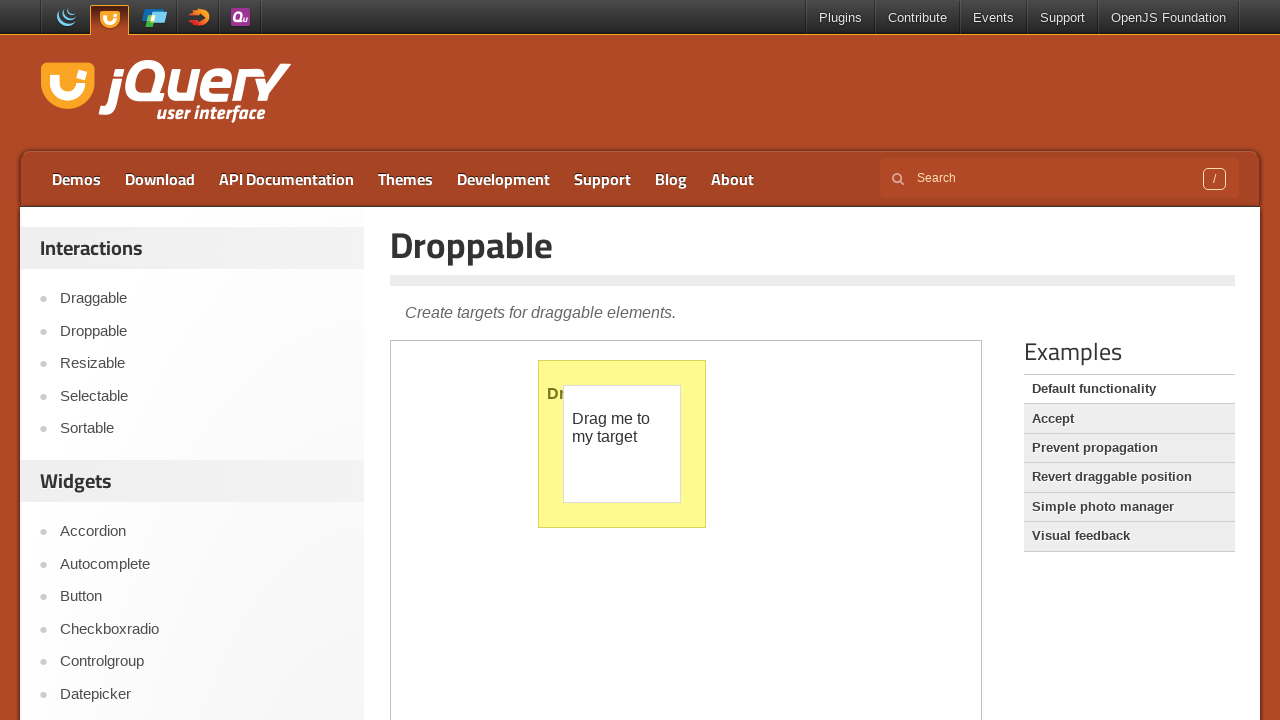